Tests registration form password validation when password is too short (less than 6 characters)

Starting URL: https://alada.vn/tai-khoan/dang-ky.html

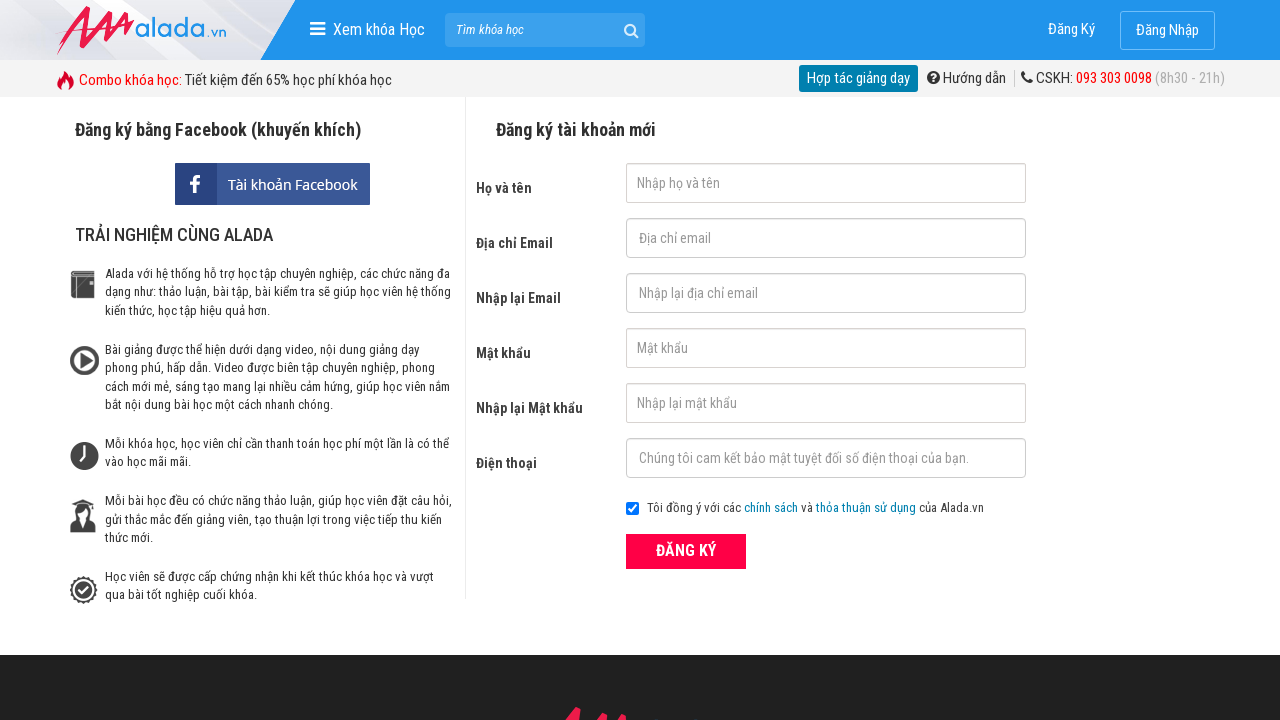

Filled first name field with 'Steve Job' on #txtFirstname
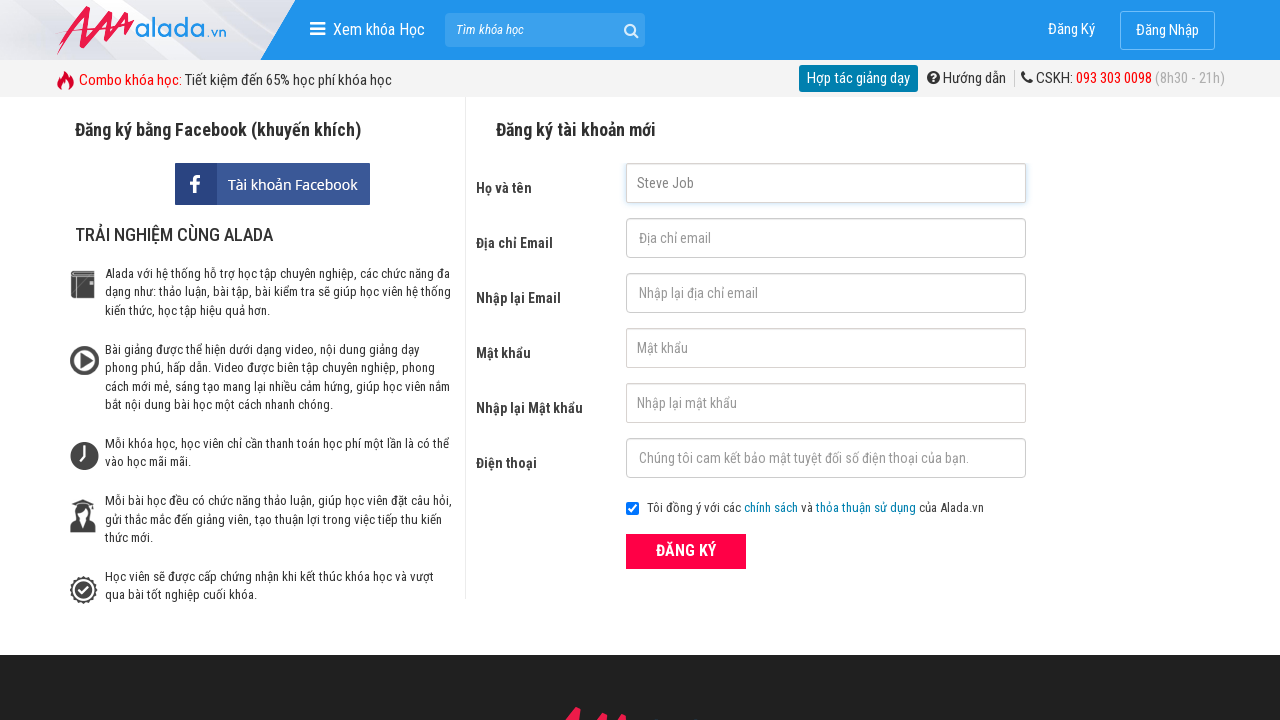

Filled email field with '123@456' on #txtEmail
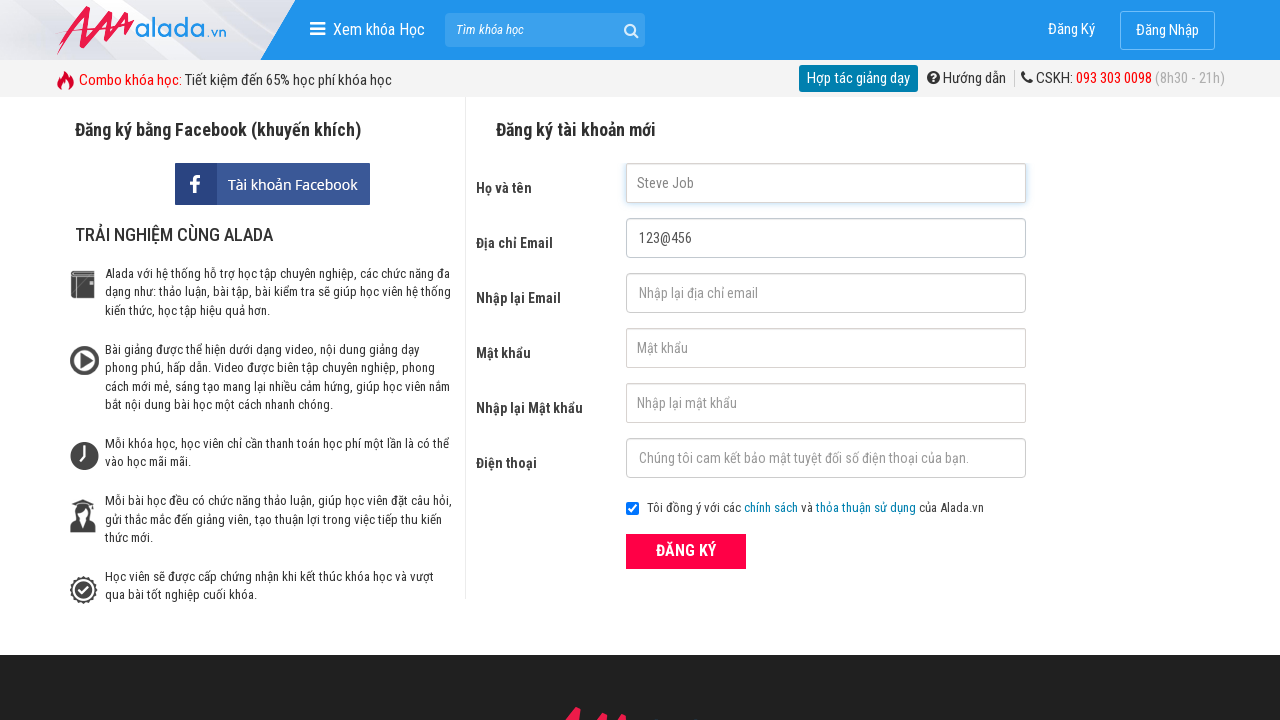

Filled confirm email field with '123@456@789' on #txtCEmail
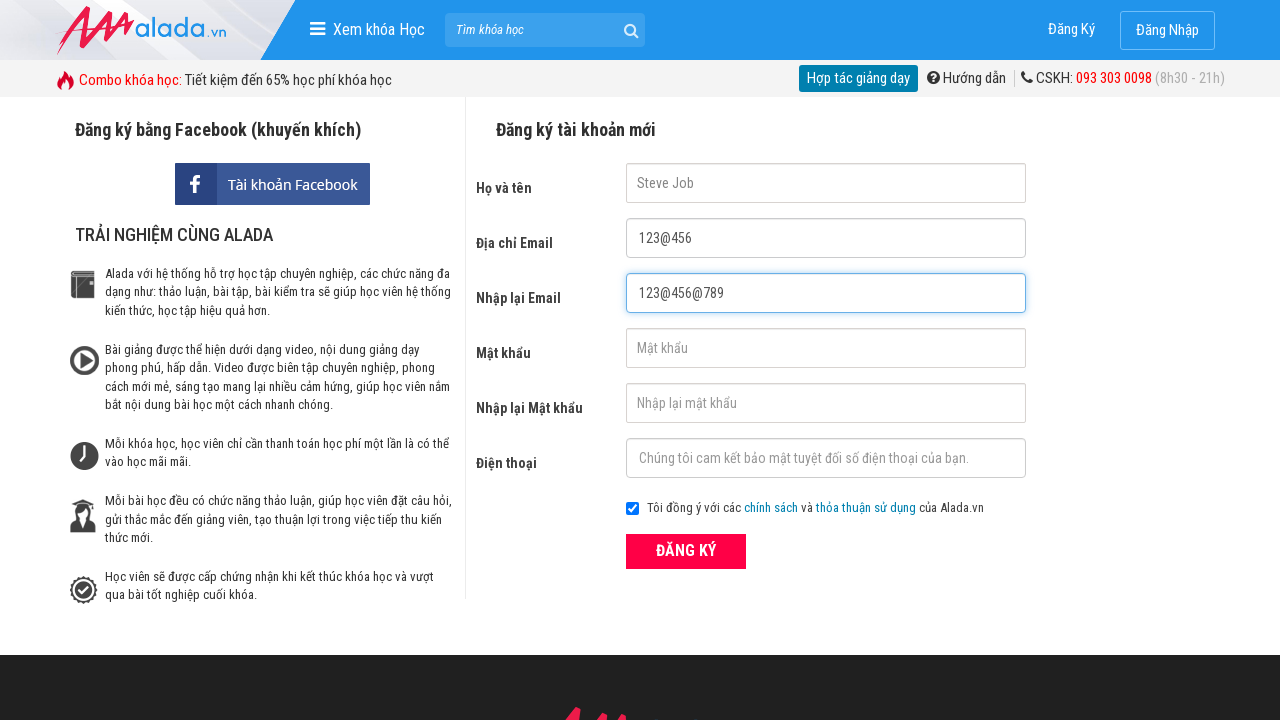

Filled password field with '1234' (less than 6 characters) on #txtPassword
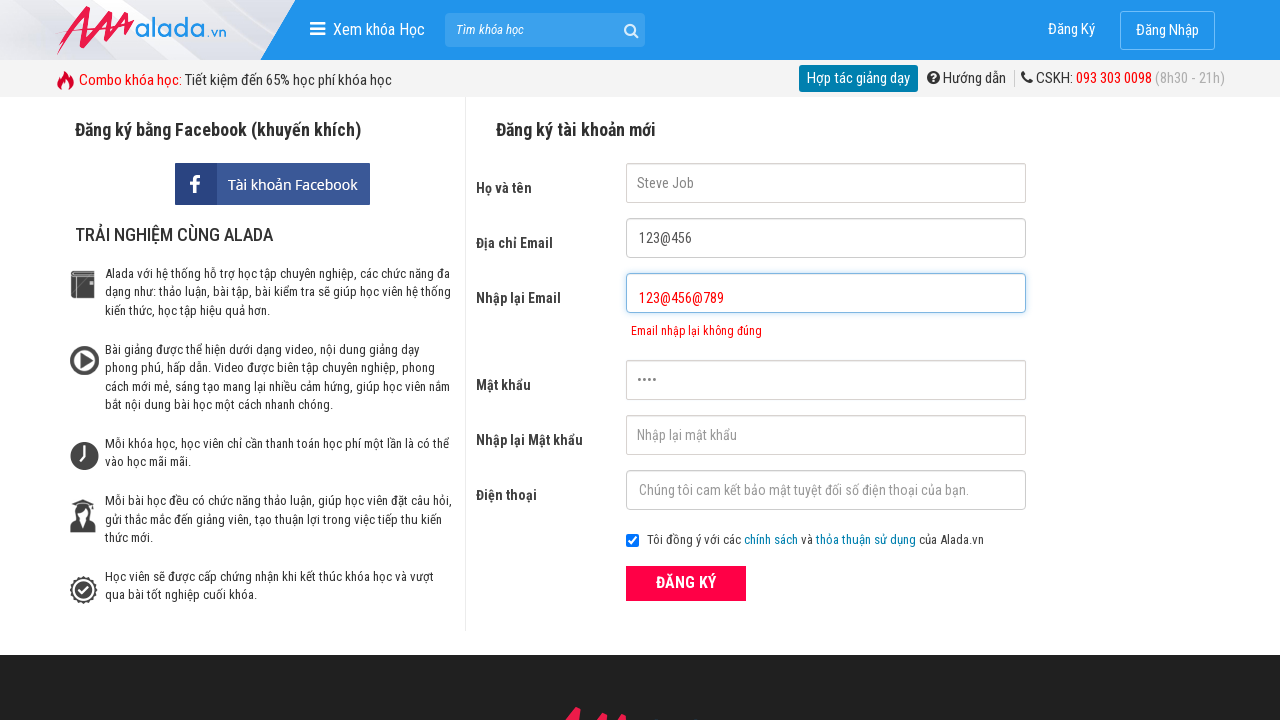

Filled confirm password field with '1234' on #txtCPassword
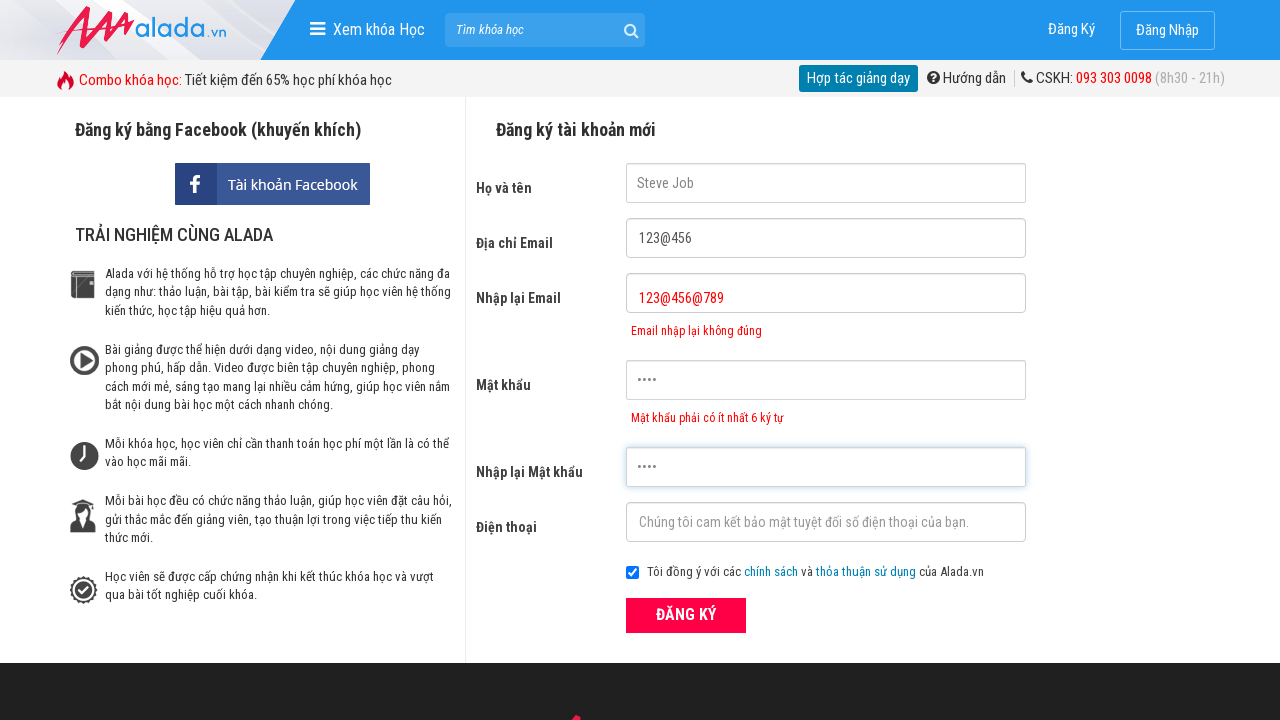

Filled phone number field with '0378912986' on #txtPhone
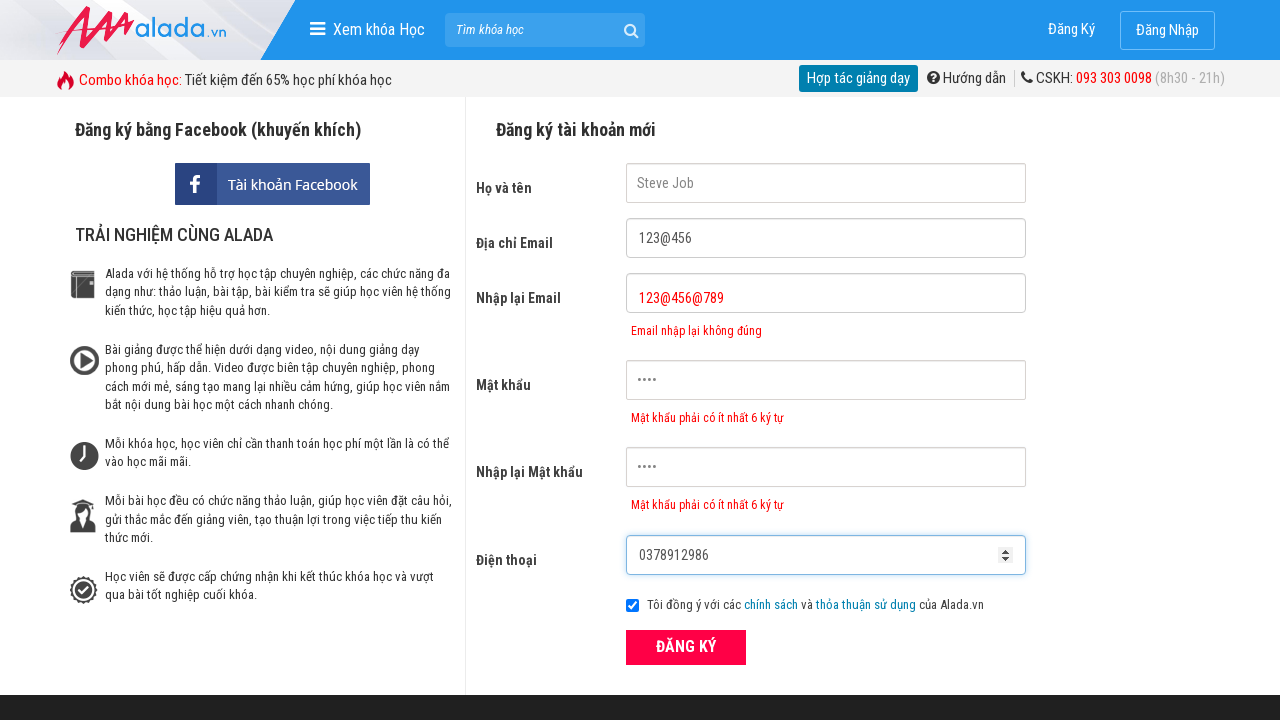

Clicked ĐĂNG KÝ (Register) button at (686, 648) on xpath=//form[@id='frmLogin']//button[text()='ĐĂNG KÝ']
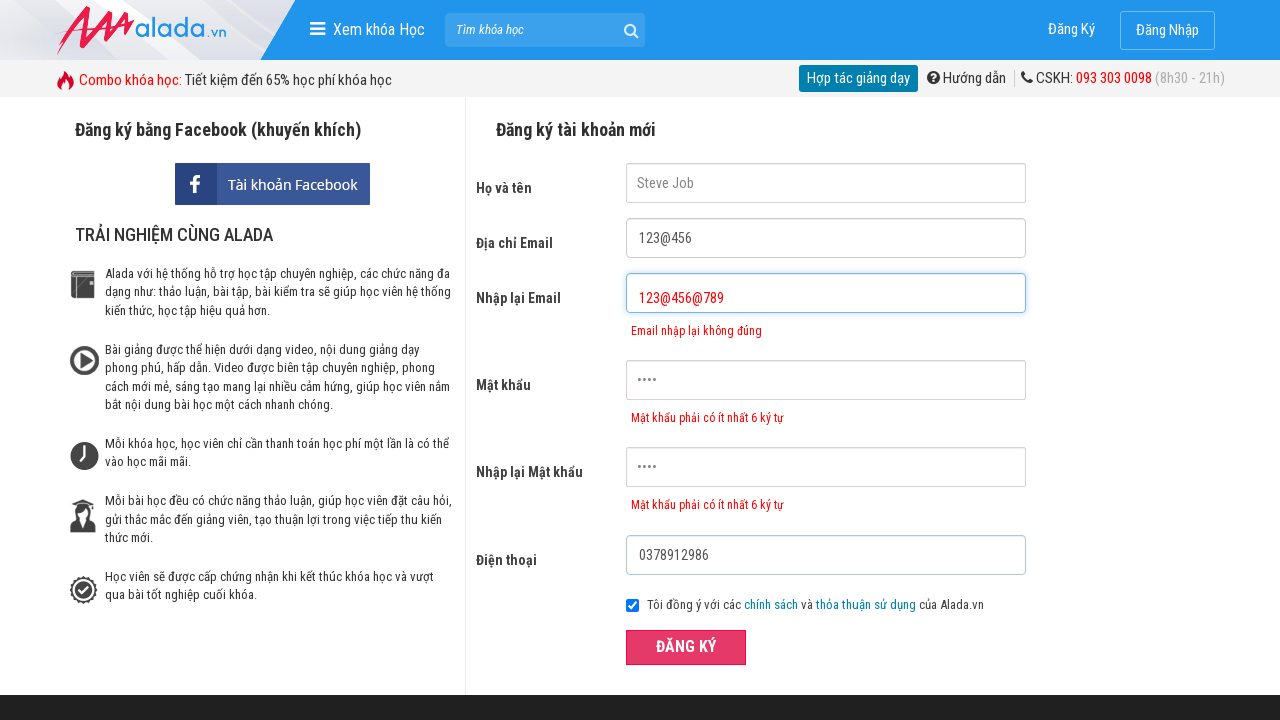

Password error message appeared validating short password rejection
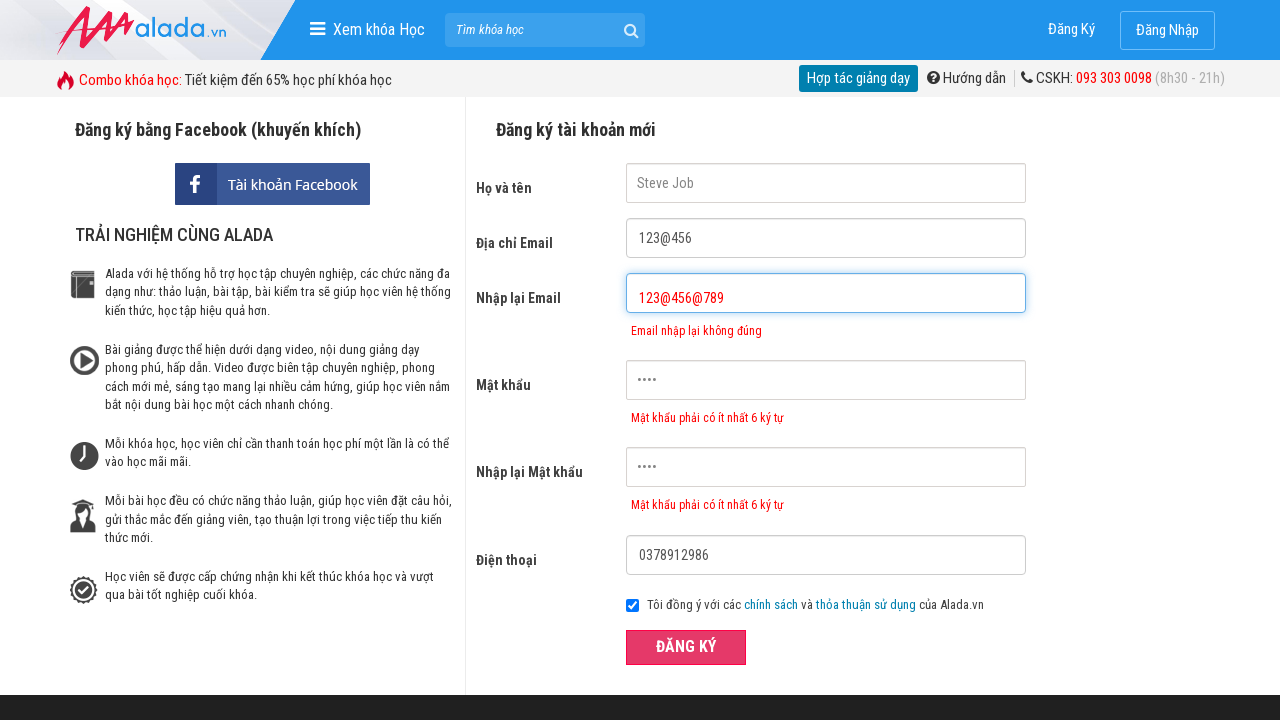

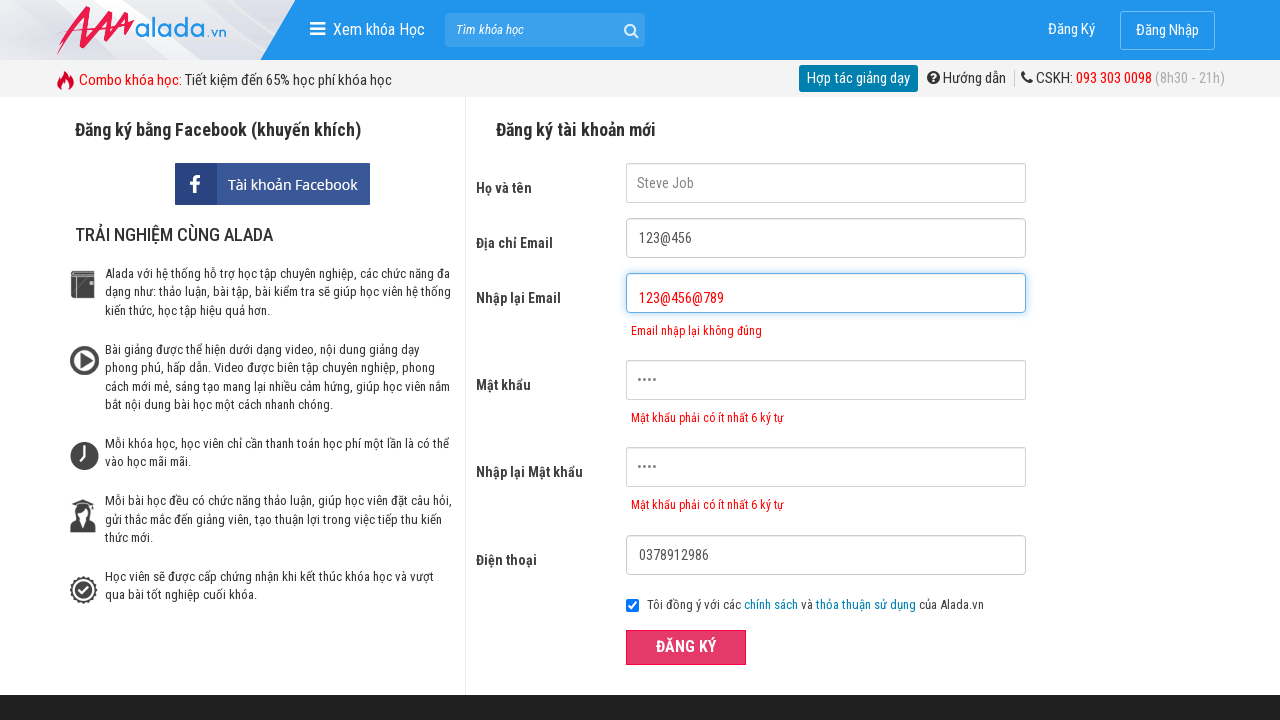